Tests jQuery UI components by interacting with radio buttons, checkboxes, and autocomplete fields across multiple demo pages

Starting URL: https://jqueryui.com/checkboxradio/

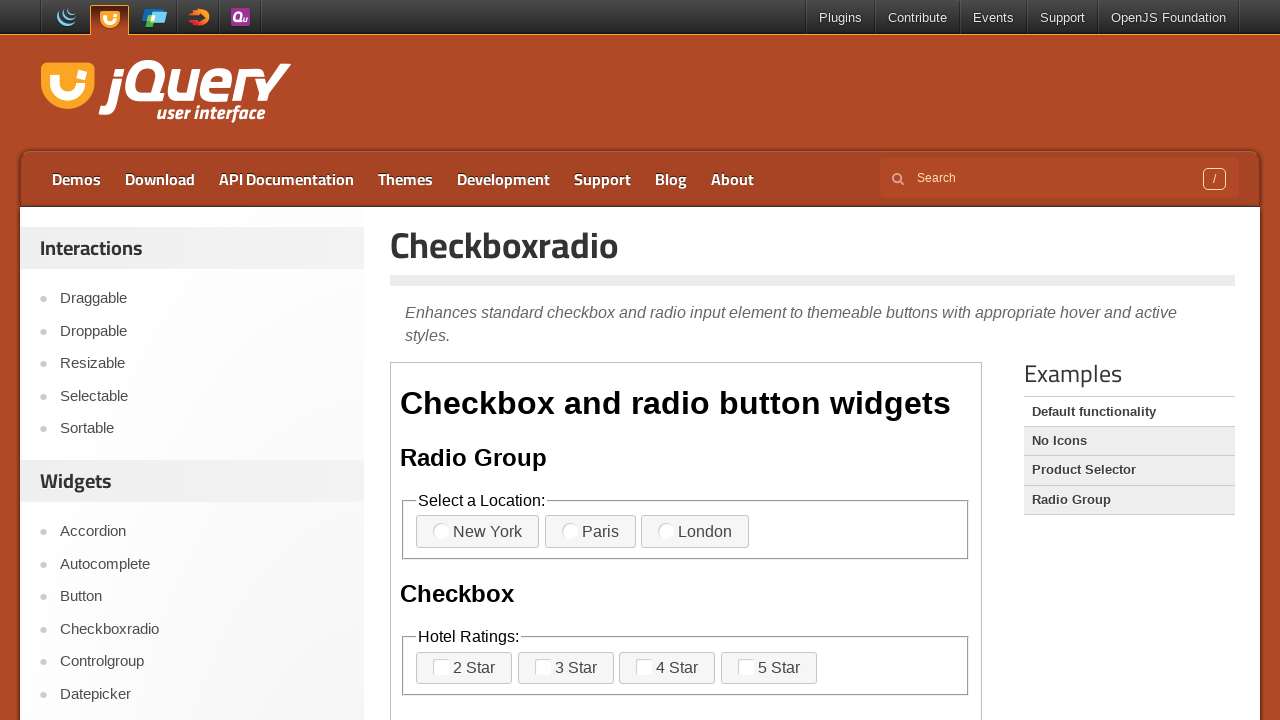

Located and switched to first iframe containing demo
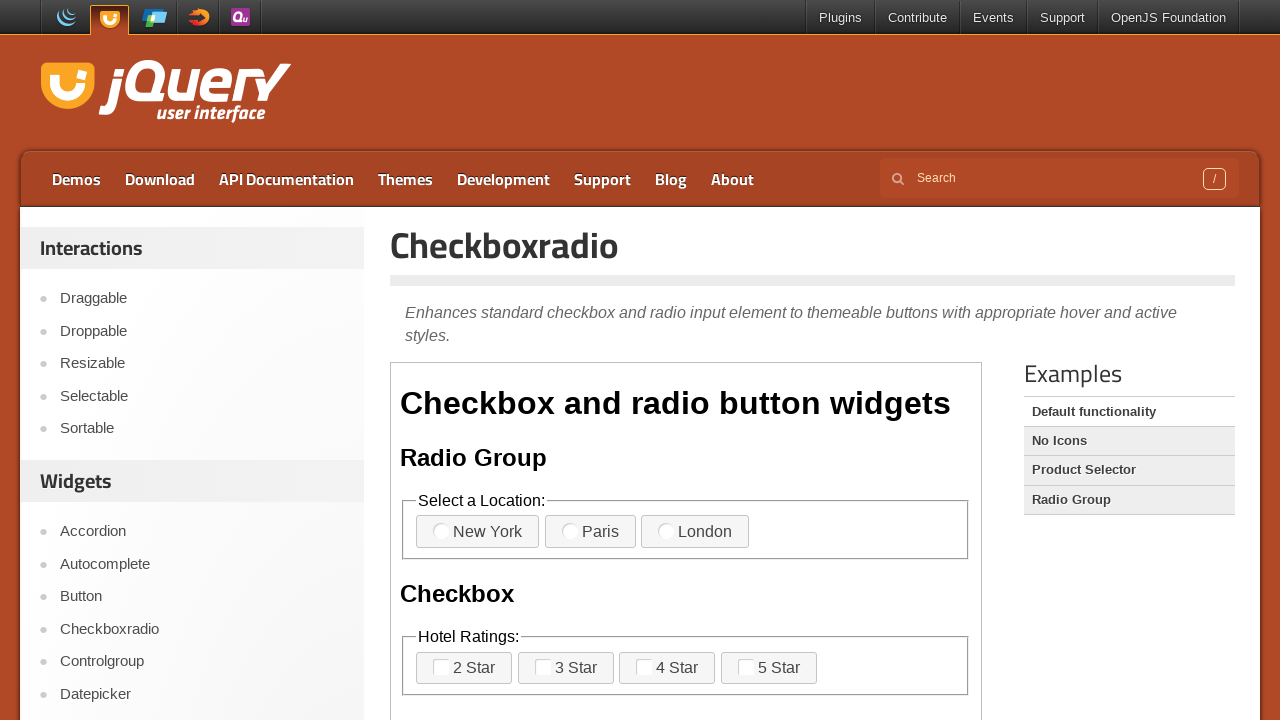

Clicked radio button for Paris location at (666, 531) on iframe >> nth=0 >> internal:control=enter-frame >> xpath=/html/body/div/fieldset
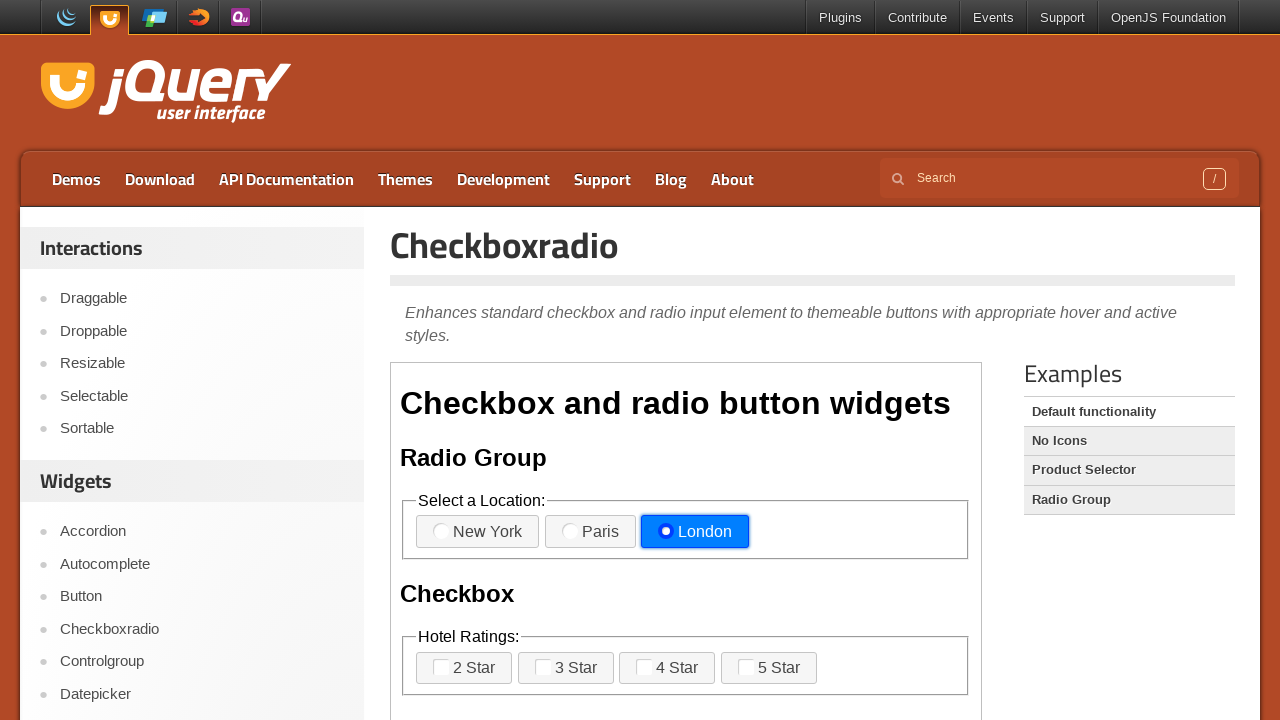

Clicked checkbox for 2 Star hotel rating at (441, 667) on iframe >> nth=0 >> internal:control=enter-frame >> xpath=/html/body/div/fieldset
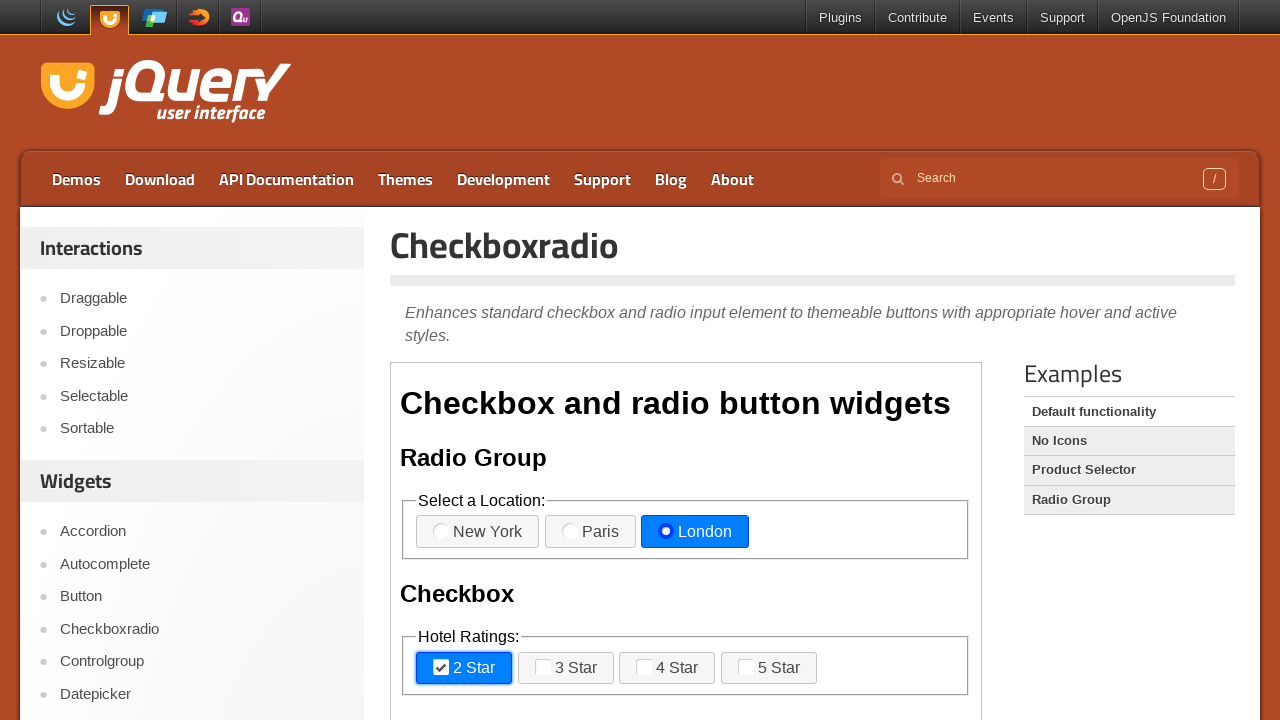

Navigated to Autocomplete demo page at (202, 564) on text=Autocomplete
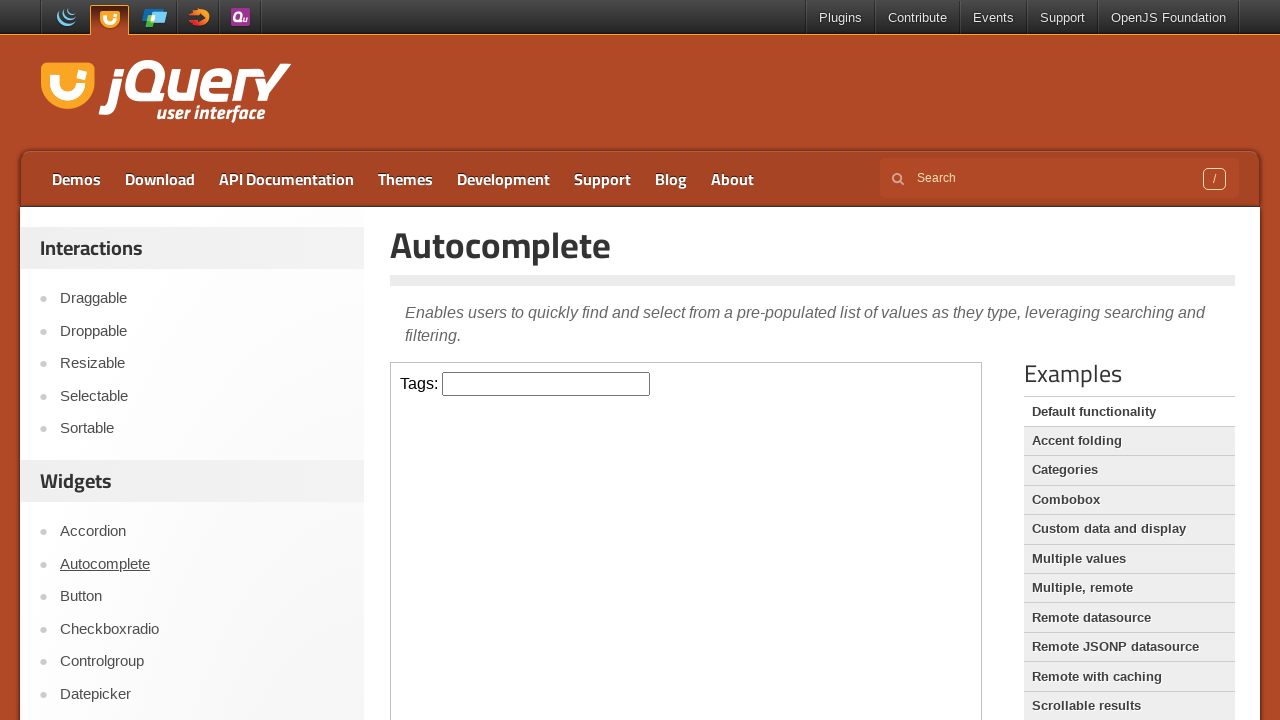

Located and switched to iframe on Autocomplete page
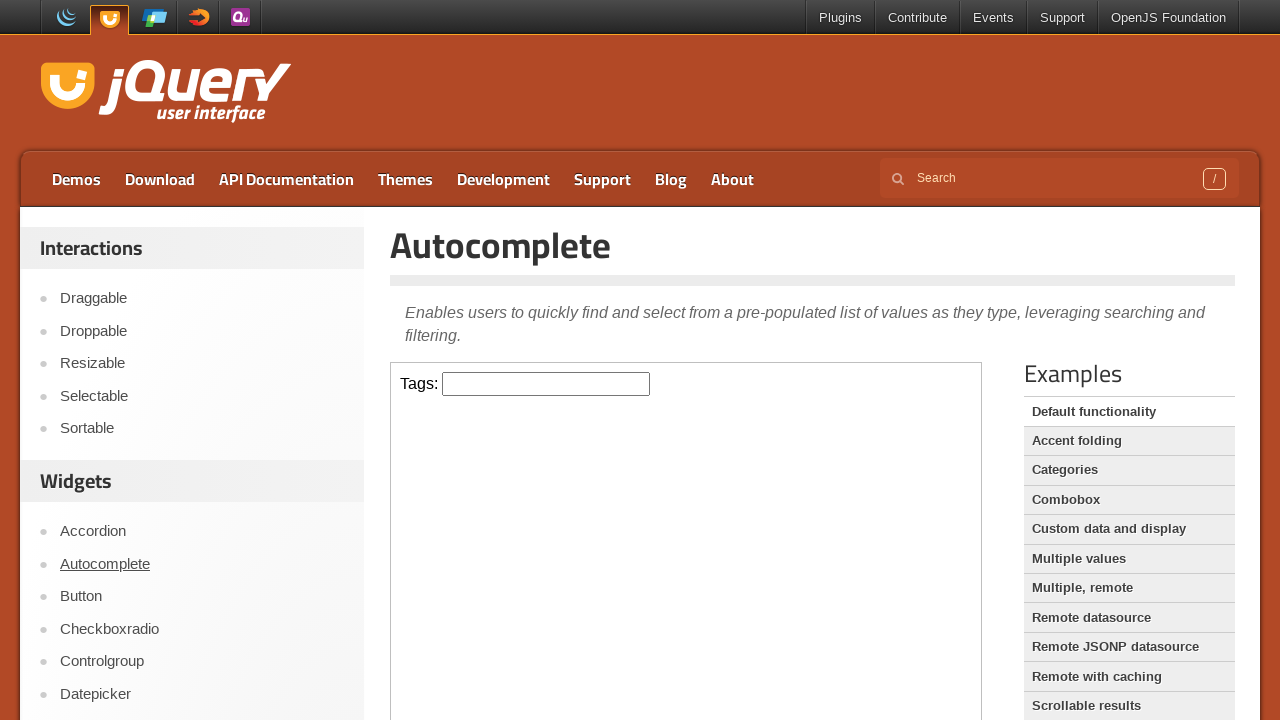

Filled autocomplete field with 'JavaScript' on iframe >> nth=0 >> internal:control=enter-frame >> #tags
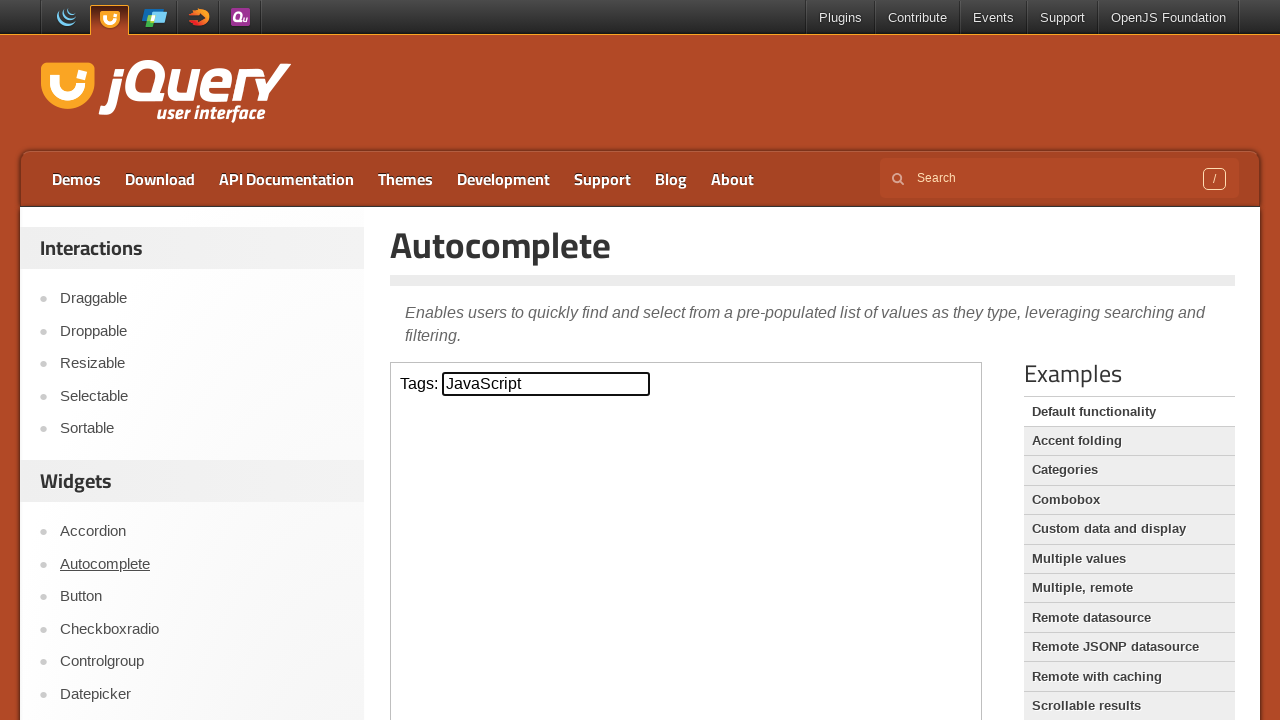

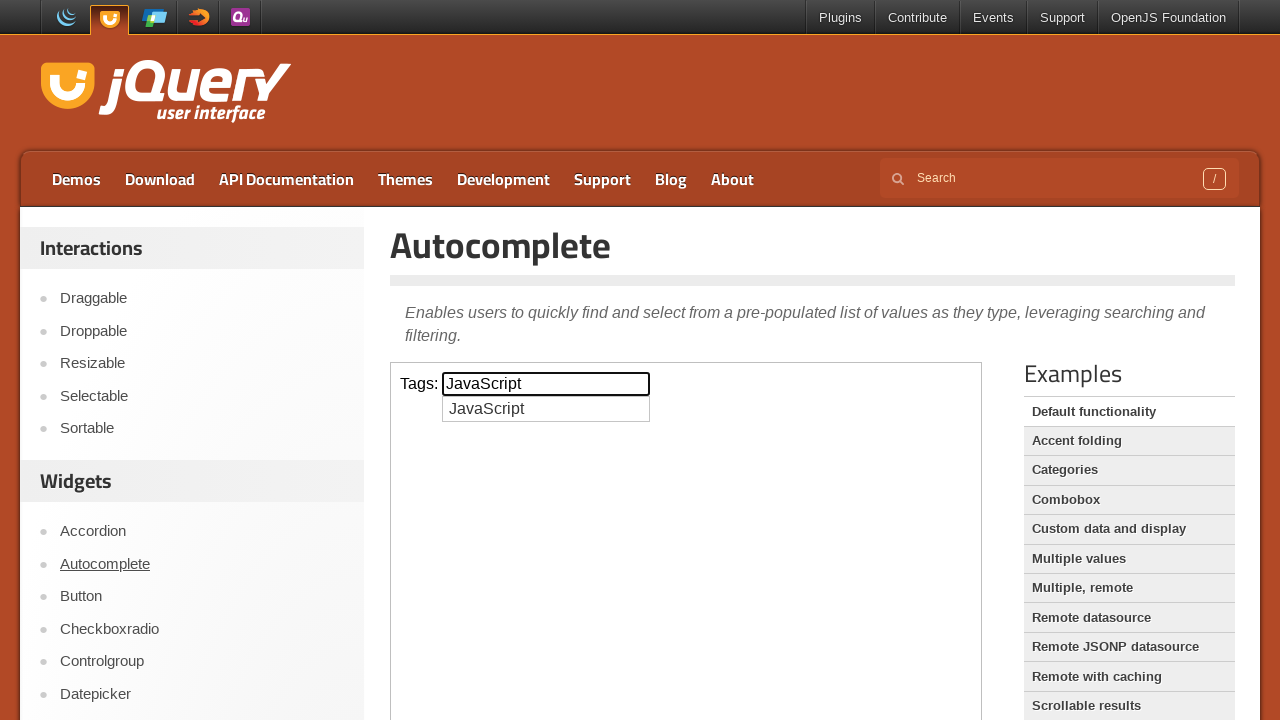